Tests tooltip functionality by hovering over an element and verifying the tooltip text appears correctly

Starting URL: https://seleniumpractise.blogspot.com/2019/09/bootstrap-tooltip-in-selenium.html#

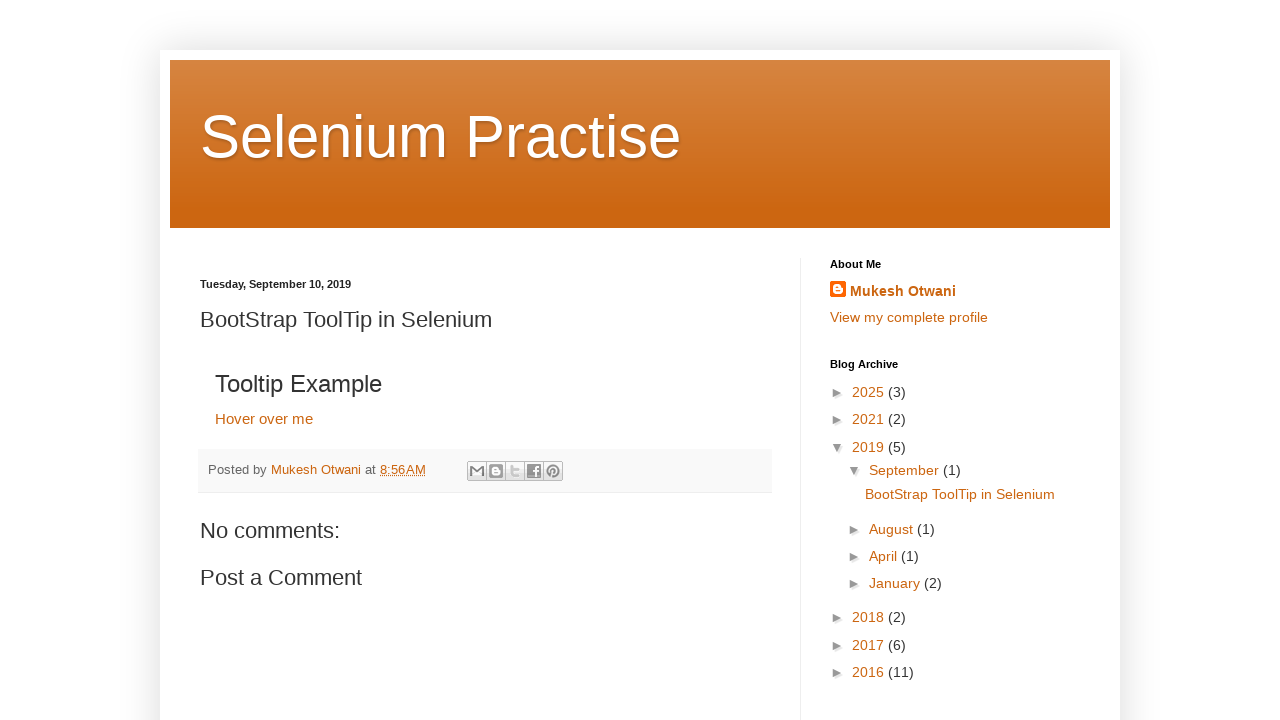

Navigated to Bootstrap tooltip practice page
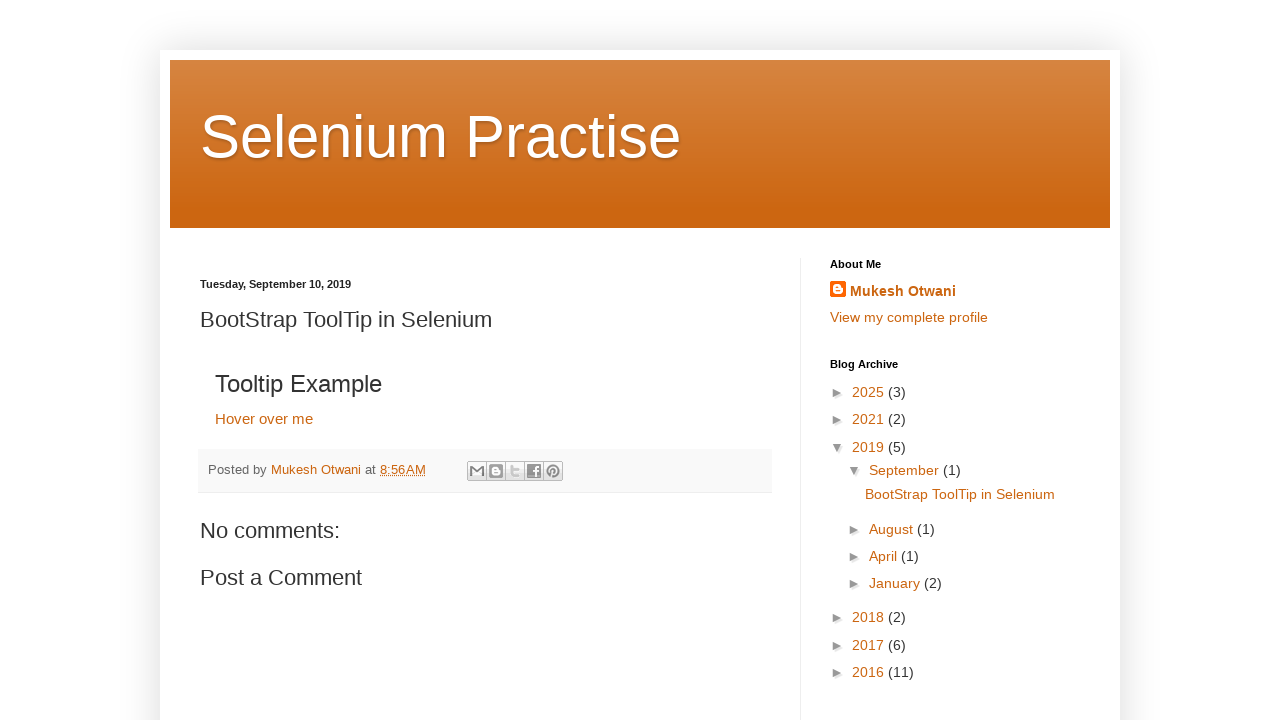

Hovered over 'Hover over me' element to trigger tooltip at (264, 418) on xpath=//a[text()='Hover over me']
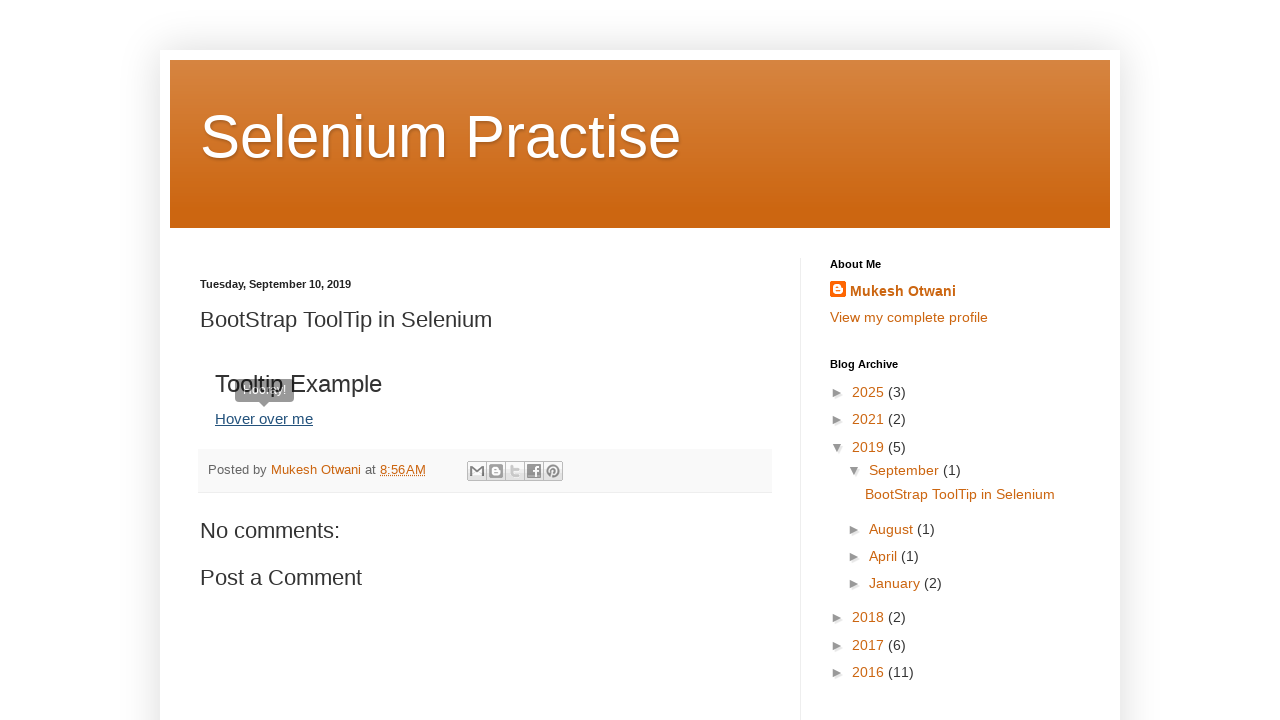

Tooltip appeared and element was located
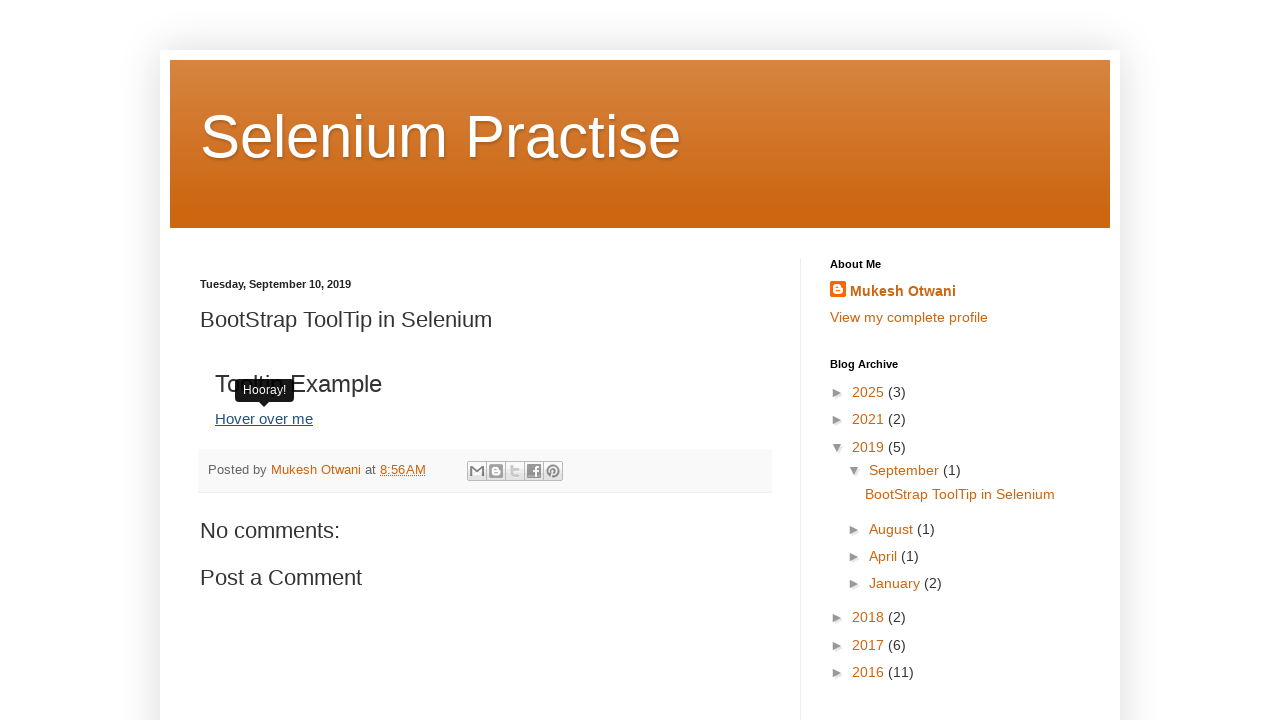

Retrieved tooltip text: 'Hooray!'
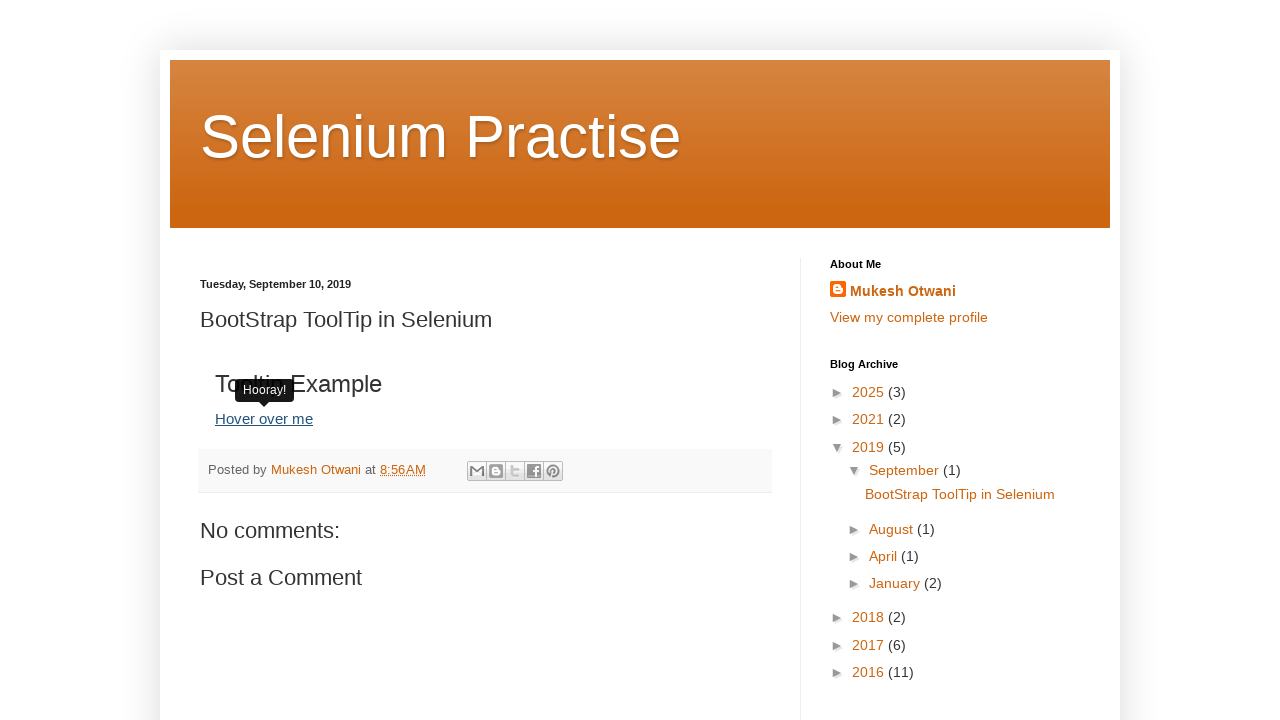

Verified tooltip text matches expected value 'Hooray!'
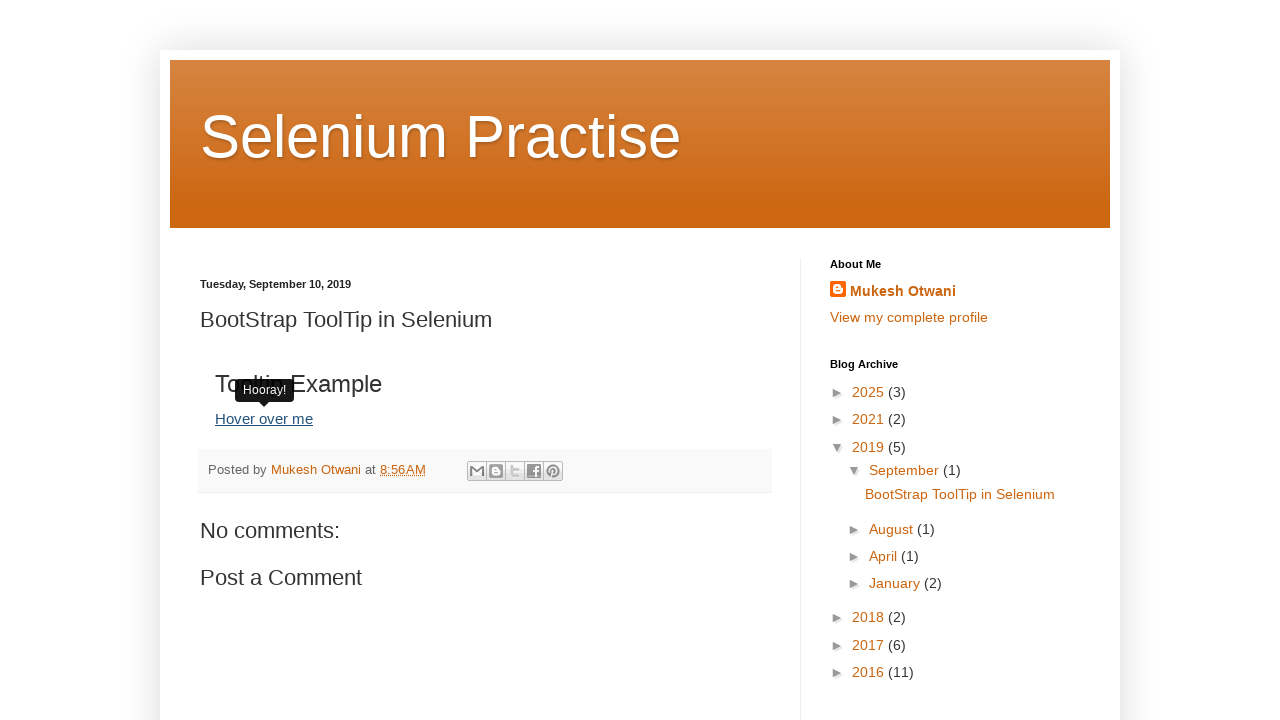

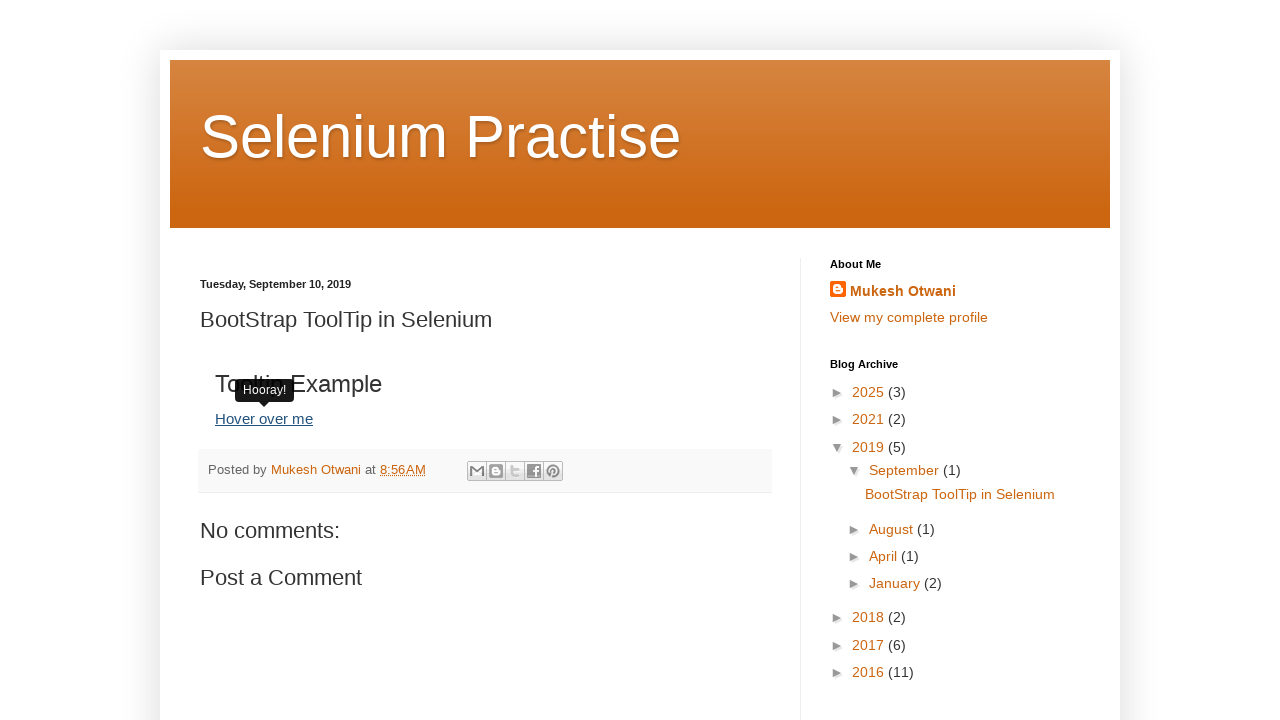